Tests dropdown selection functionality by selecting different options from a dropdown menu

Starting URL: https://the-internet.herokuapp.com/dropdown

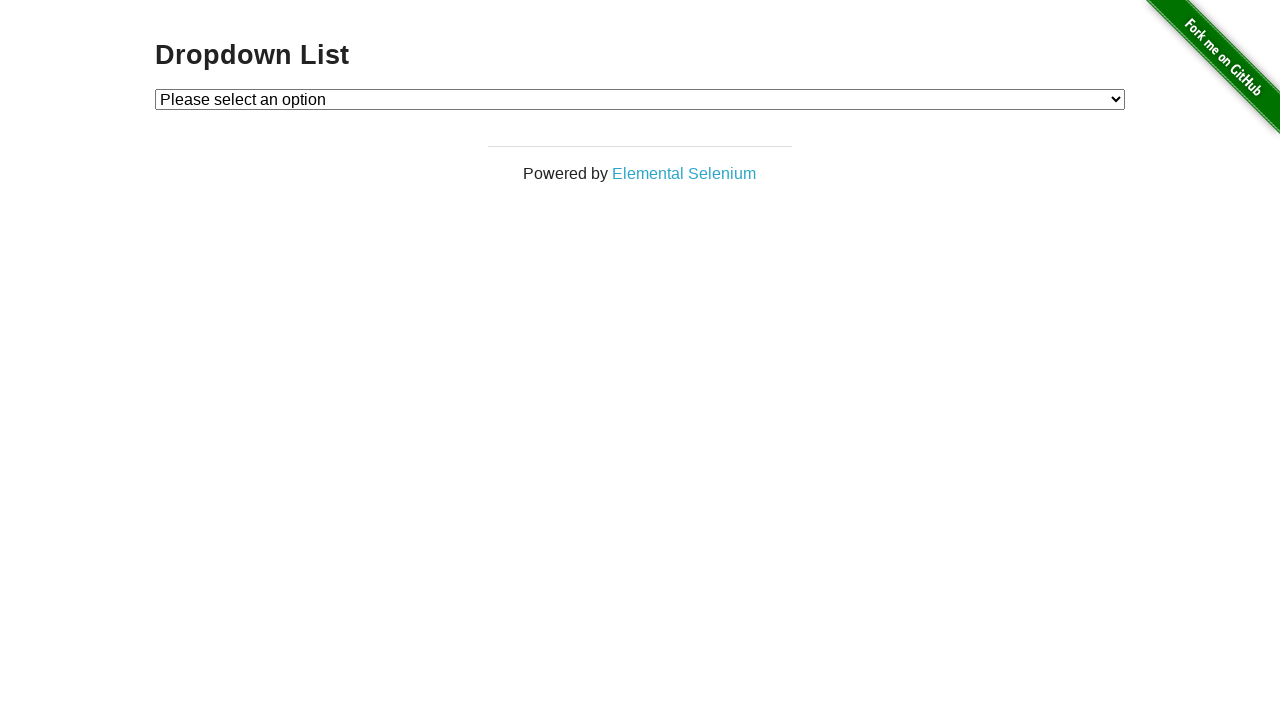

Selected option 1 from dropdown by value on #dropdown
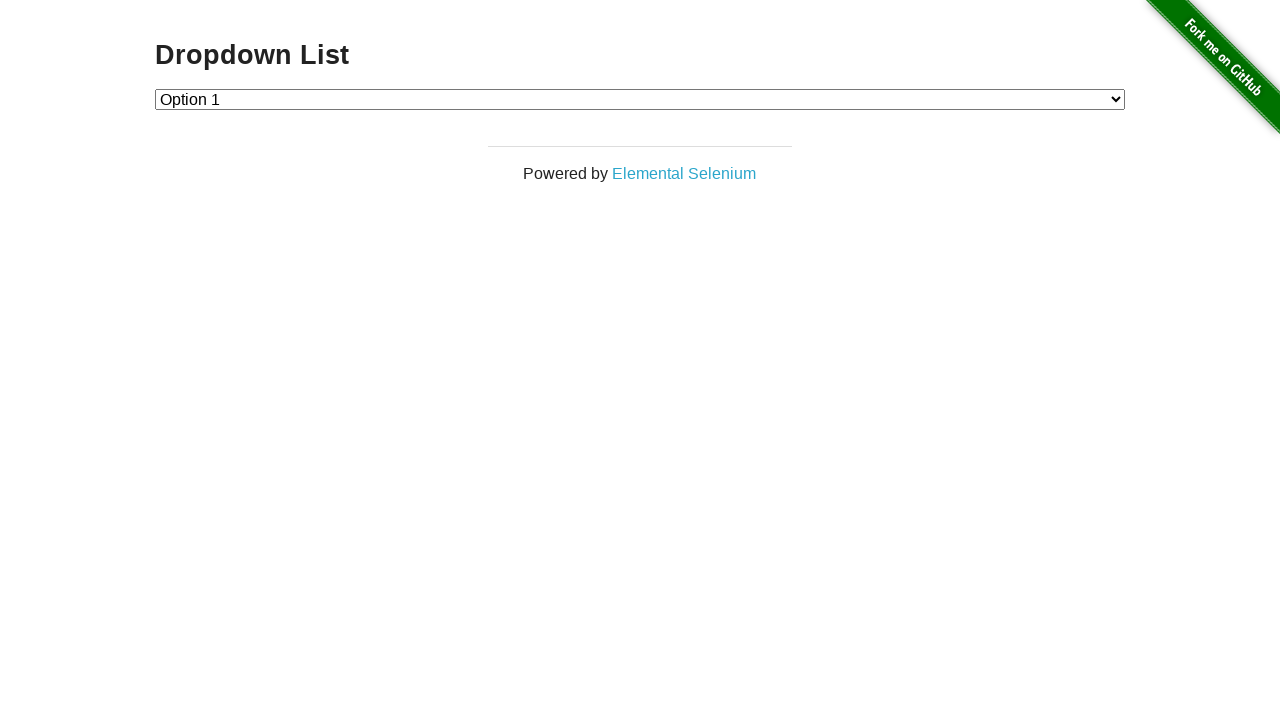

Selected option 2 from dropdown by visible text on #dropdown
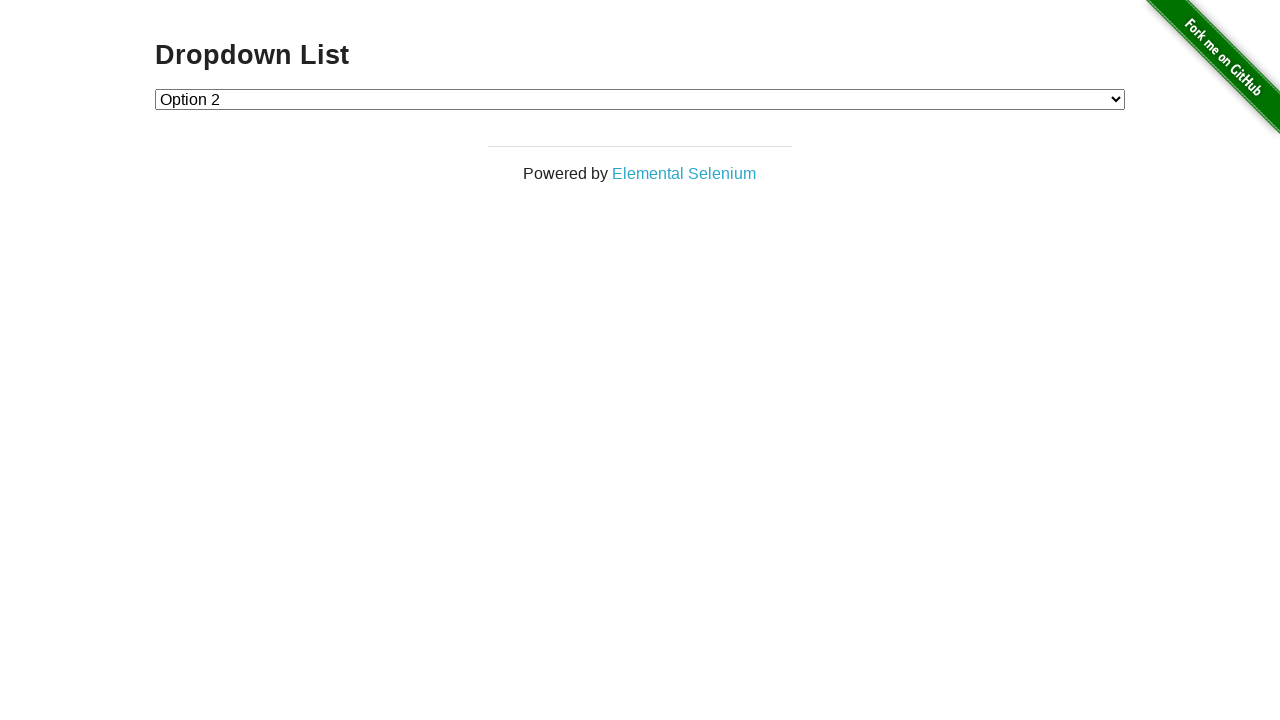

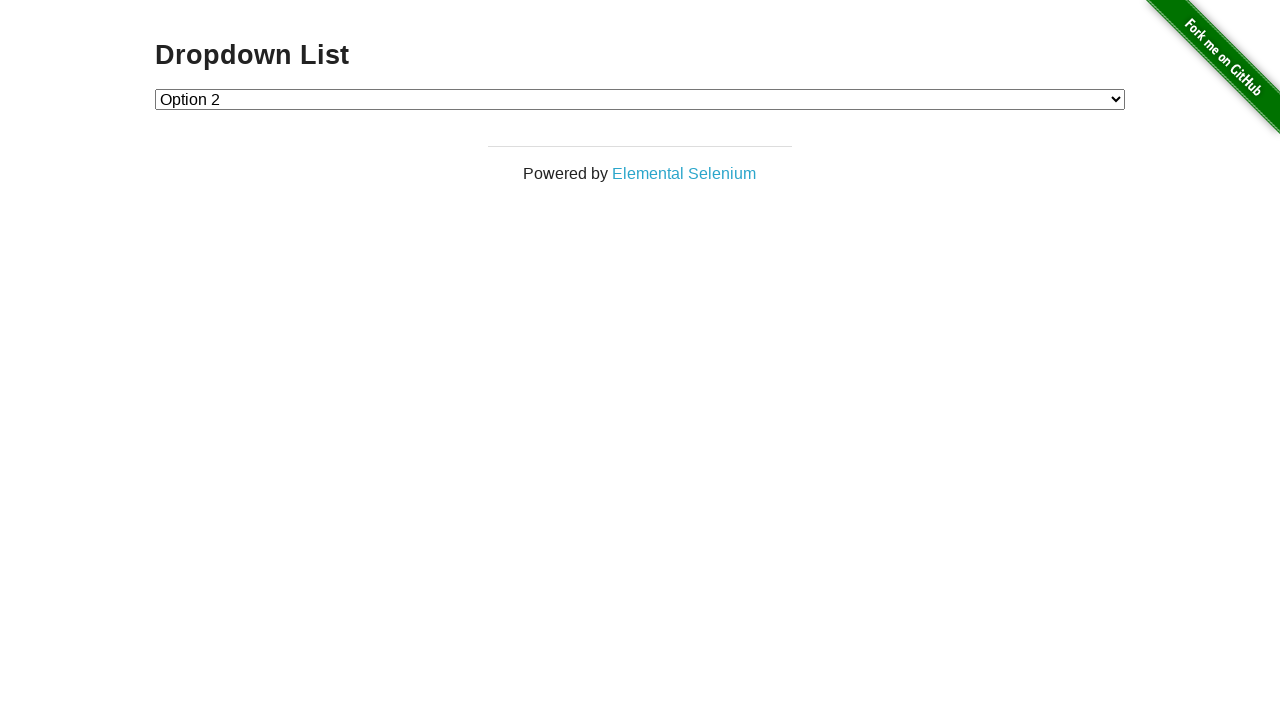